Tests JavaScript confirmation alert handling by clicking a button to trigger the alert, accepting it, and verifying the result message is displayed on the page.

Starting URL: http://the-internet.herokuapp.com/javascript_alerts

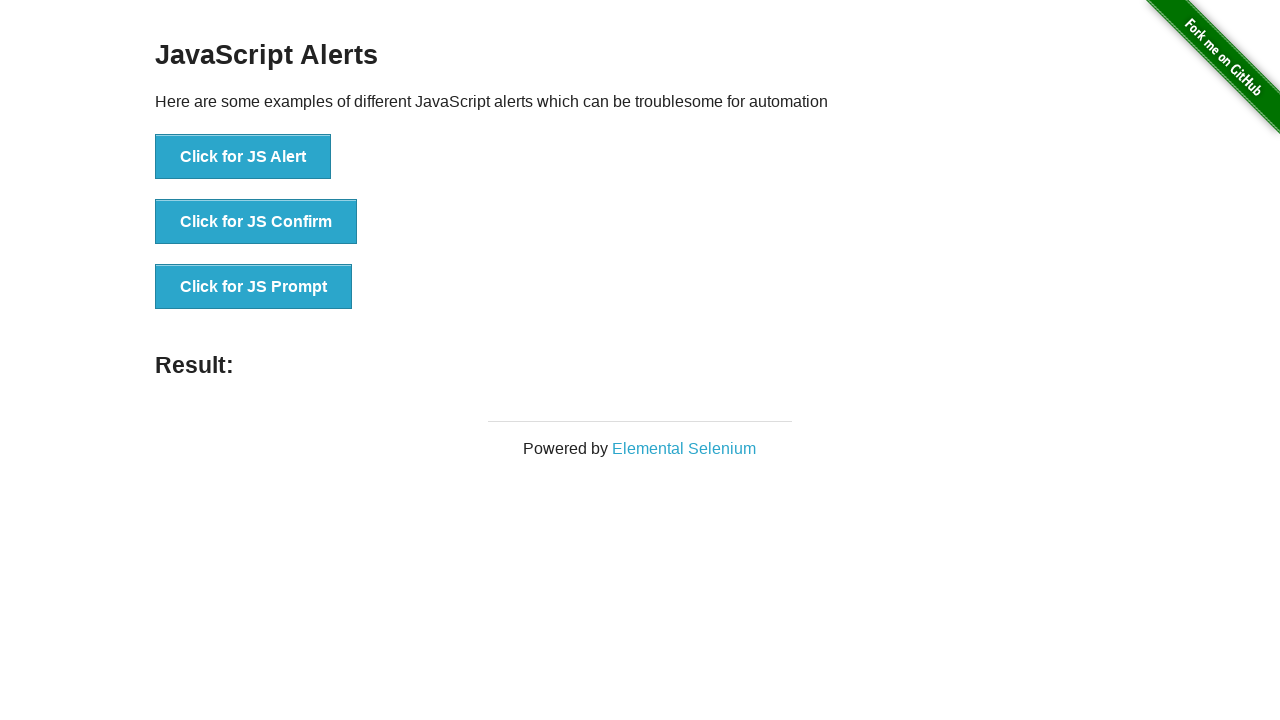

Clicked the second button to trigger JavaScript confirmation alert at (256, 222) on ul > li:nth-child(2) > button
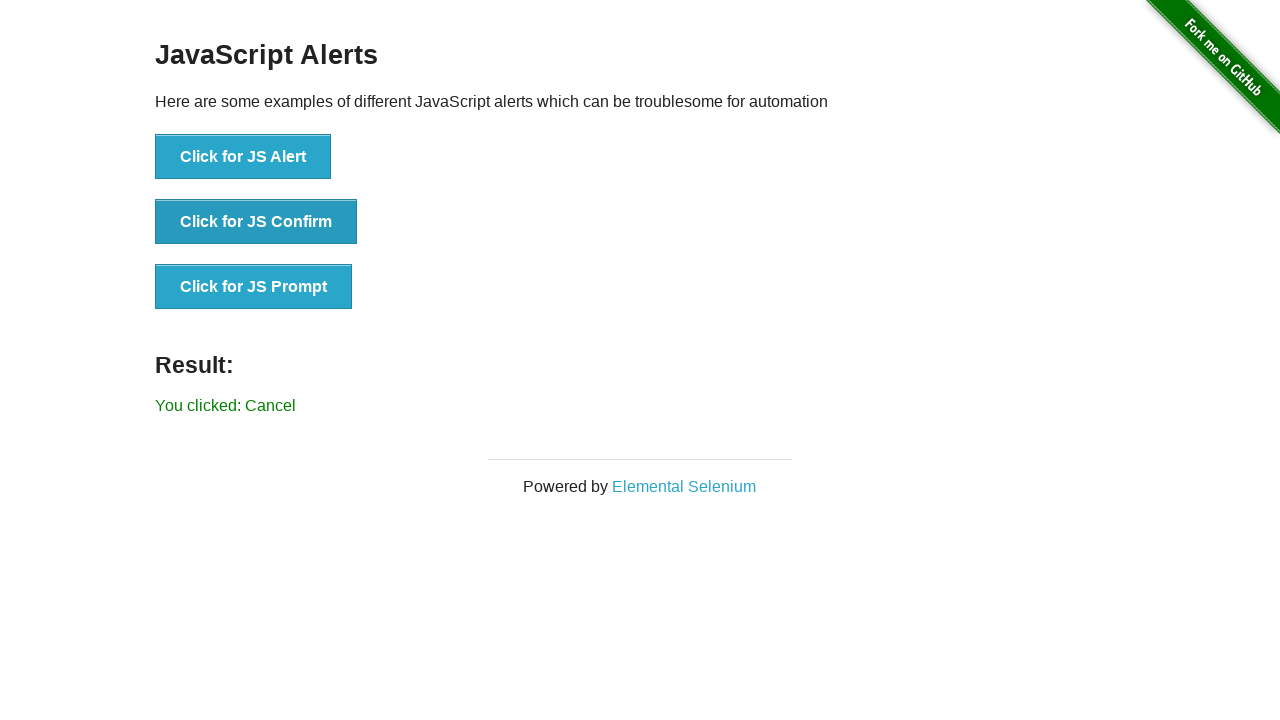

Set up dialog handler to accept confirmation alerts
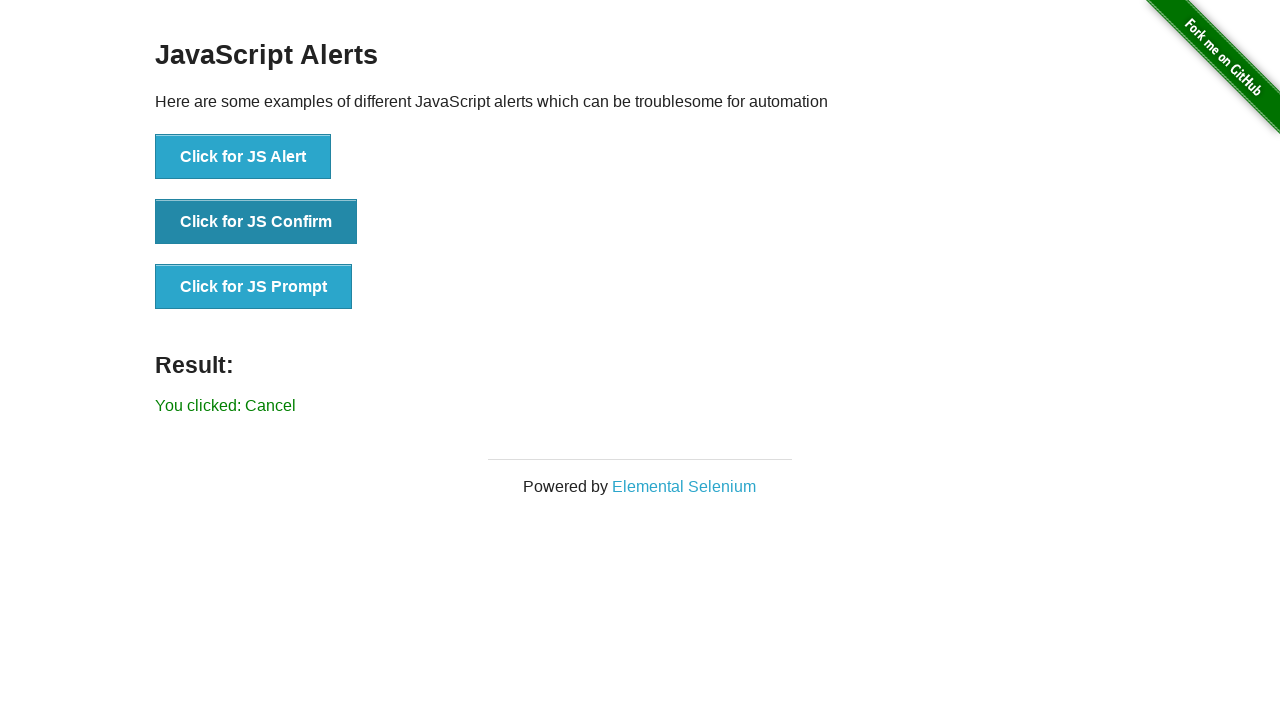

Re-clicked the second button to trigger confirmation alert with handler active at (256, 222) on ul > li:nth-child(2) > button
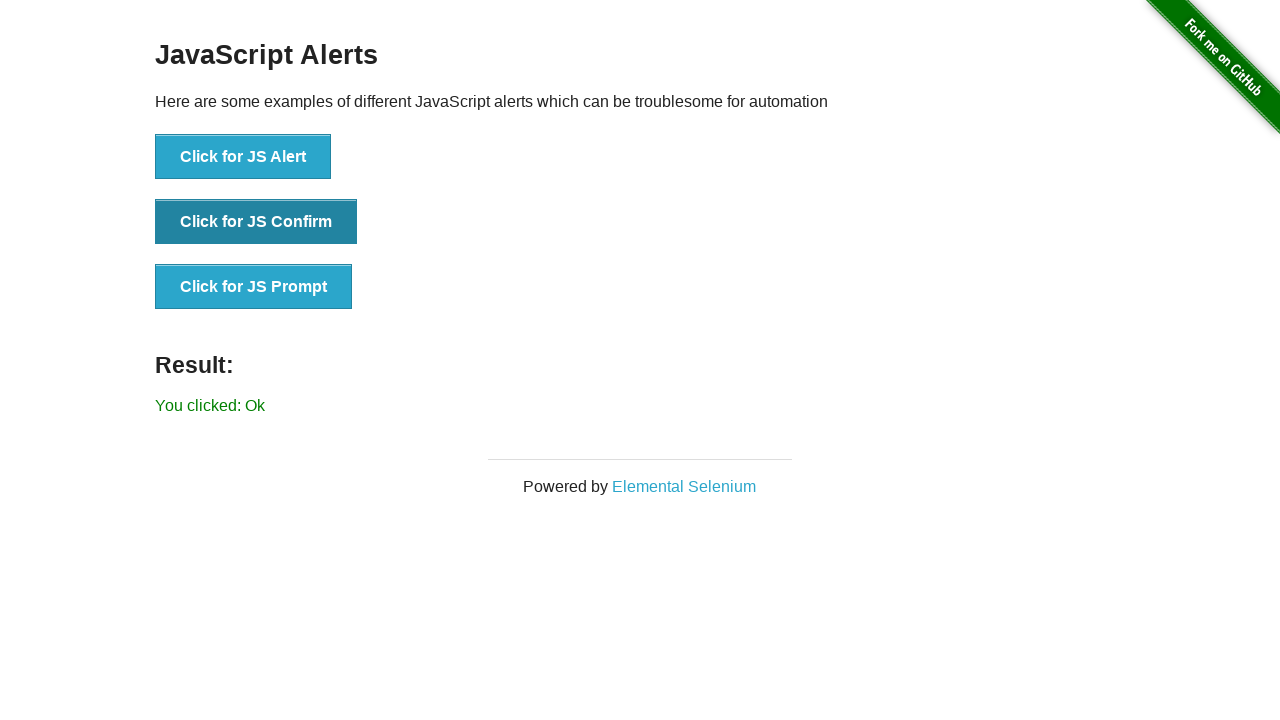

Result message element loaded on page
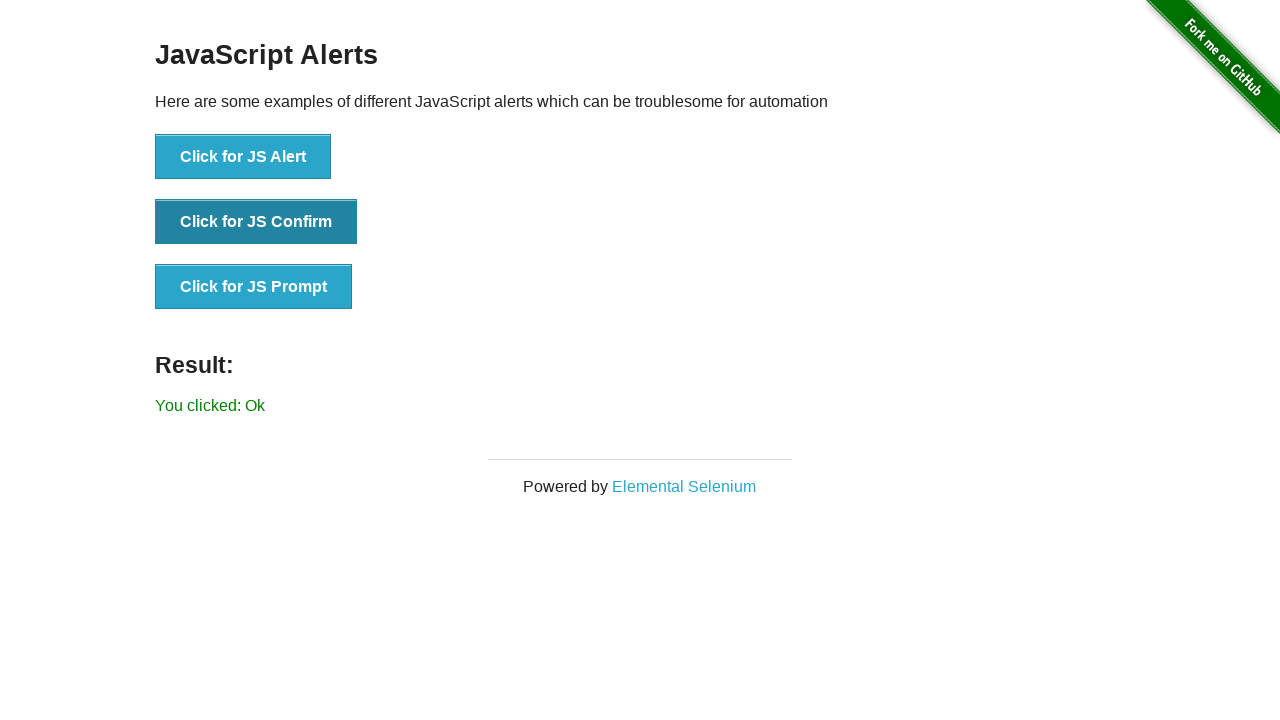

Retrieved result text from page
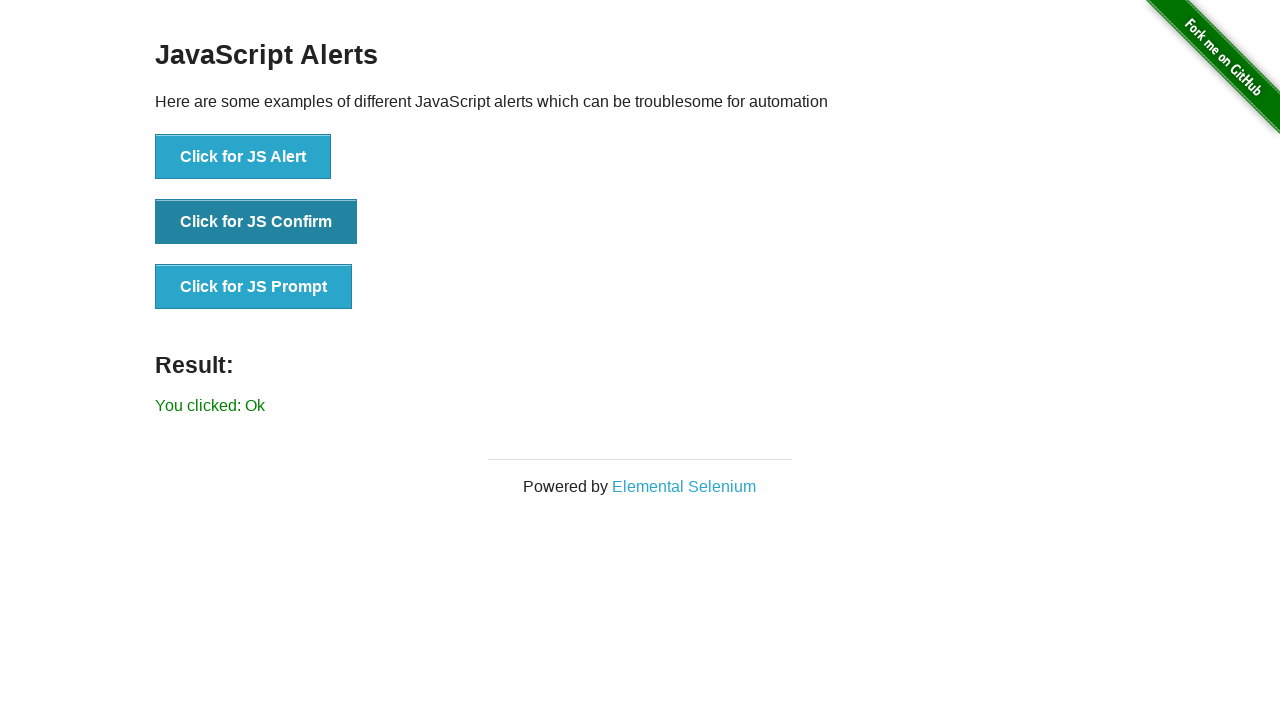

Verified result message displays 'You clicked: Ok'
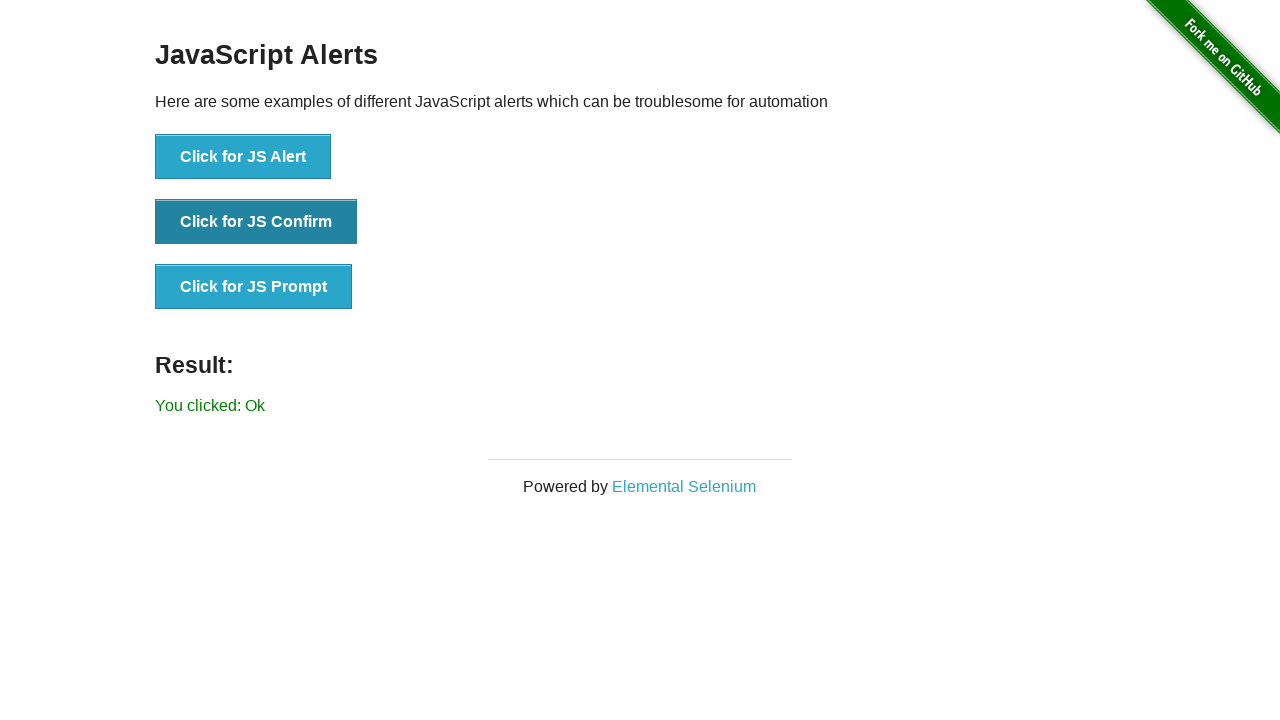

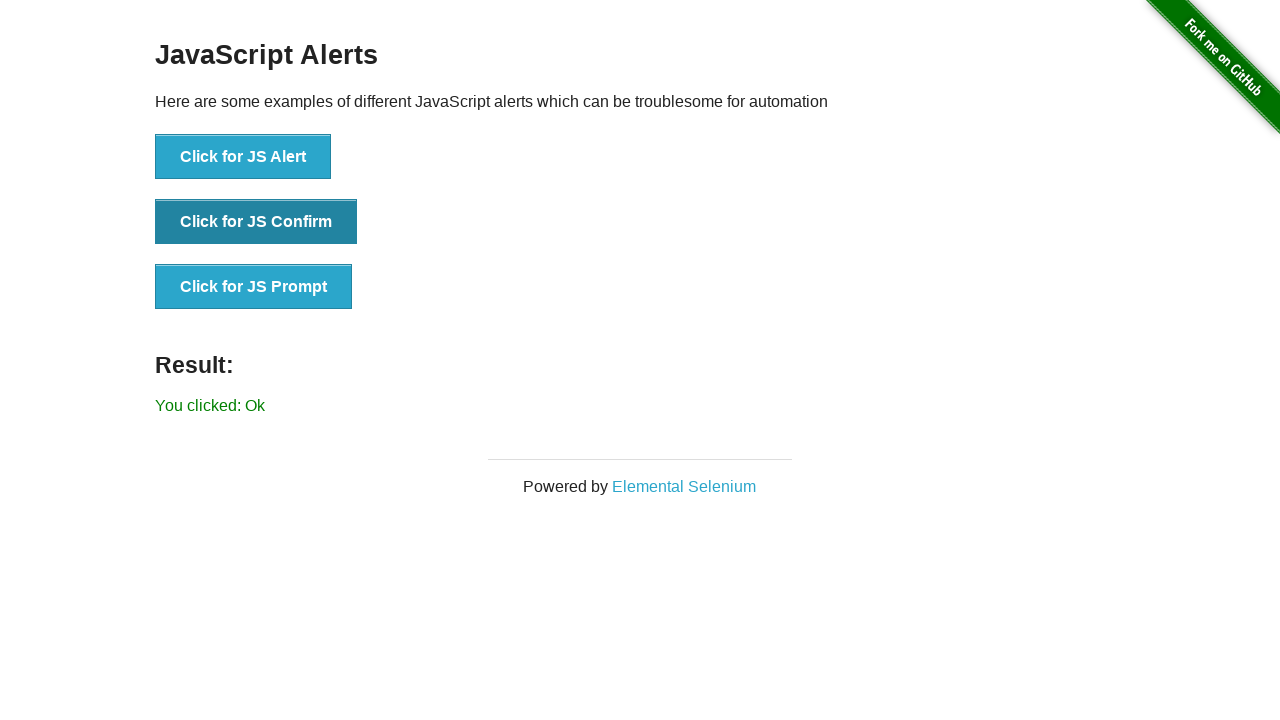